Verifies that all images on the pages have valid src attributes that return successful HTTP responses

Starting URL: https://ntig-uppsala.github.io/Frisor-Saxe/index-fi.html

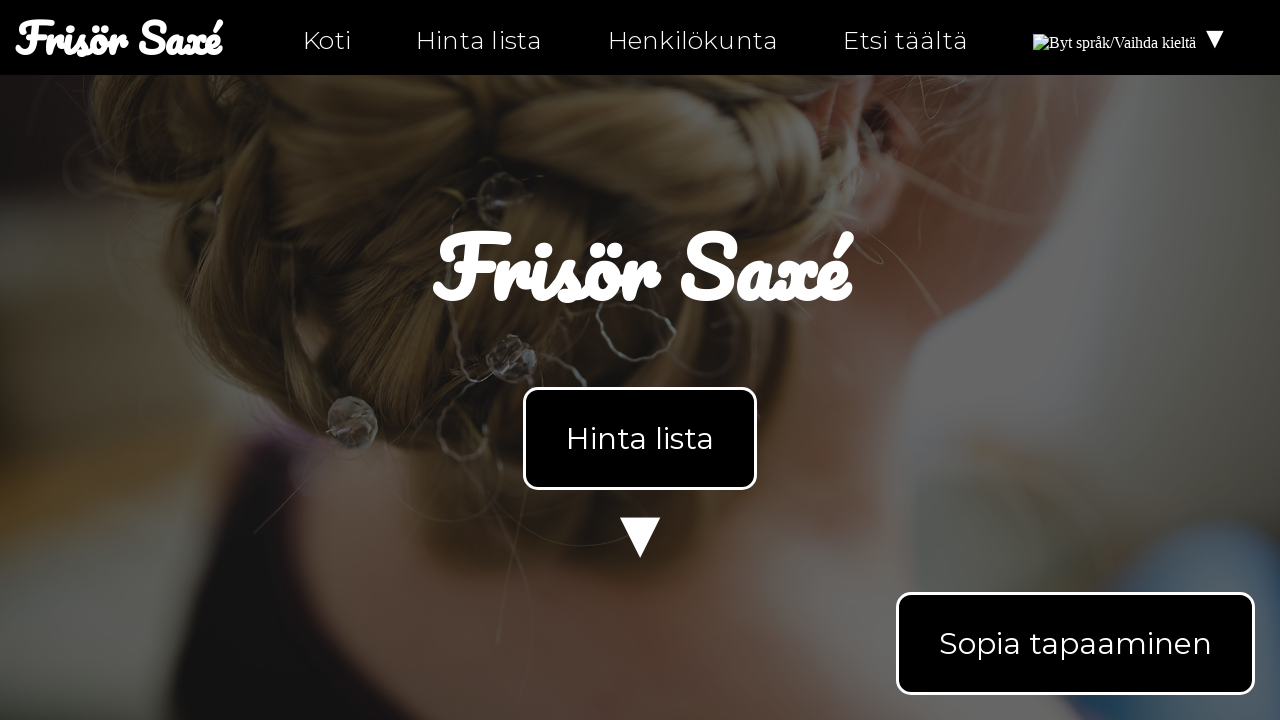

Located all images on index-fi.html page
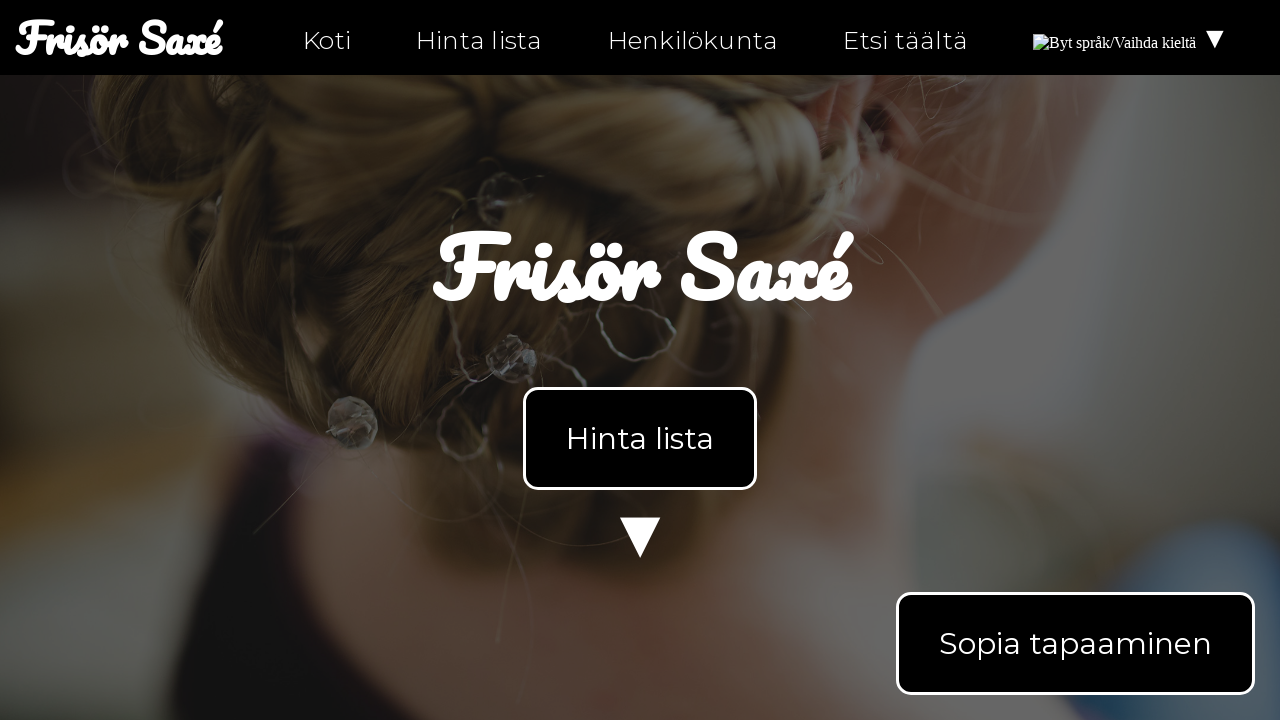

Retrieved src attribute from image: https://upload.wikimedia.org/wikipedia/commons/b/bc/Flag_of_Finland.svg
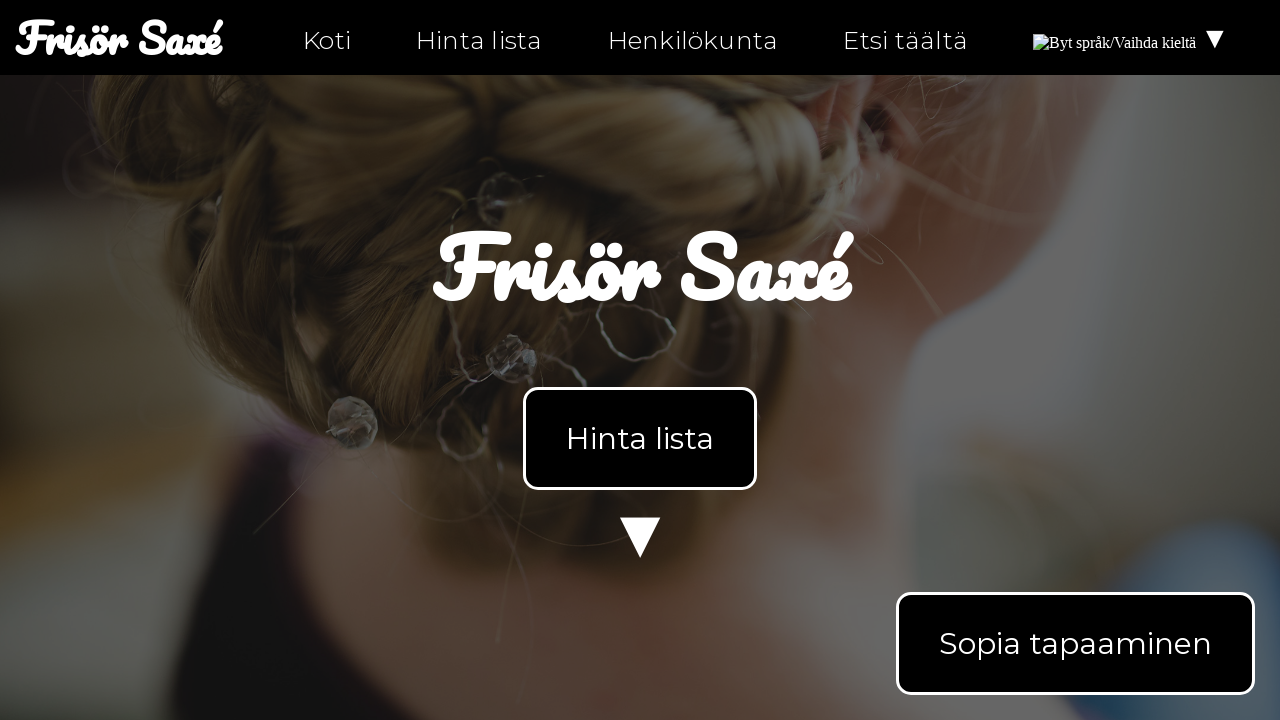

Verified image has valid src attribute: https://upload.wikimedia.org/wikipedia/commons/b/bc/Flag_of_Finland.svg
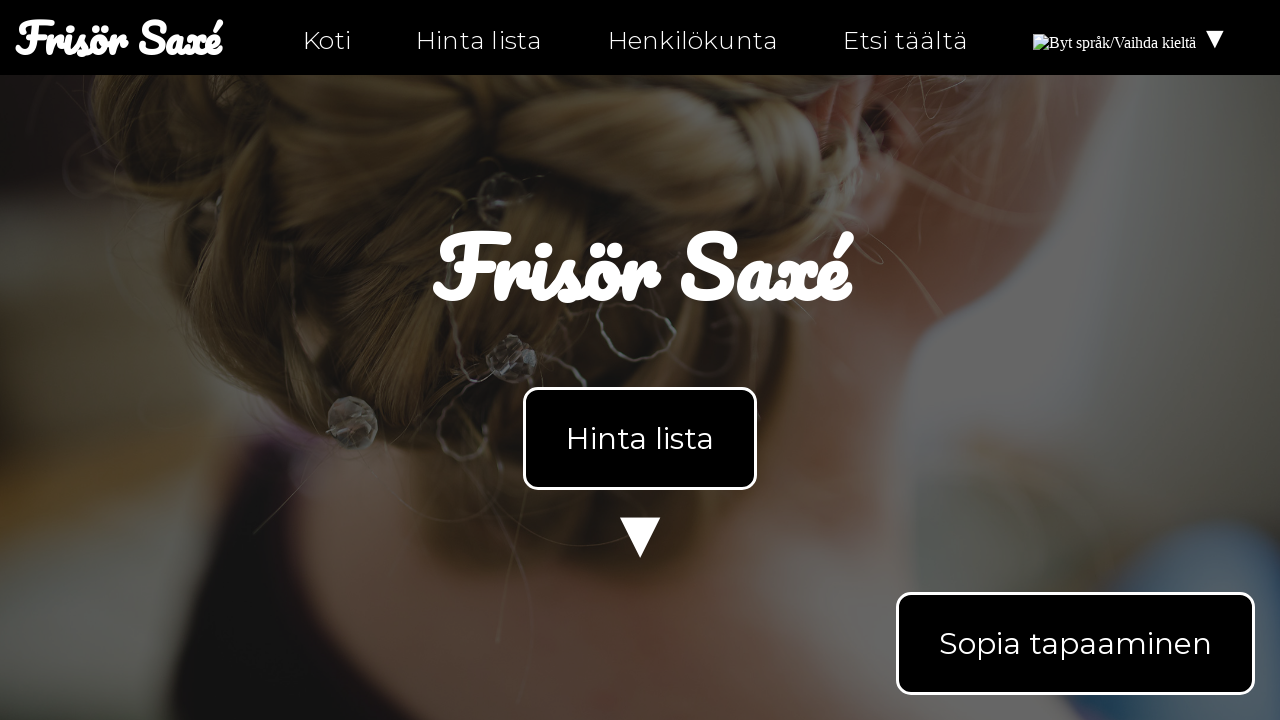

Retrieved src attribute from image: https://upload.wikimedia.org/wikipedia/commons/4/4c/Flag_of_Sweden.svg
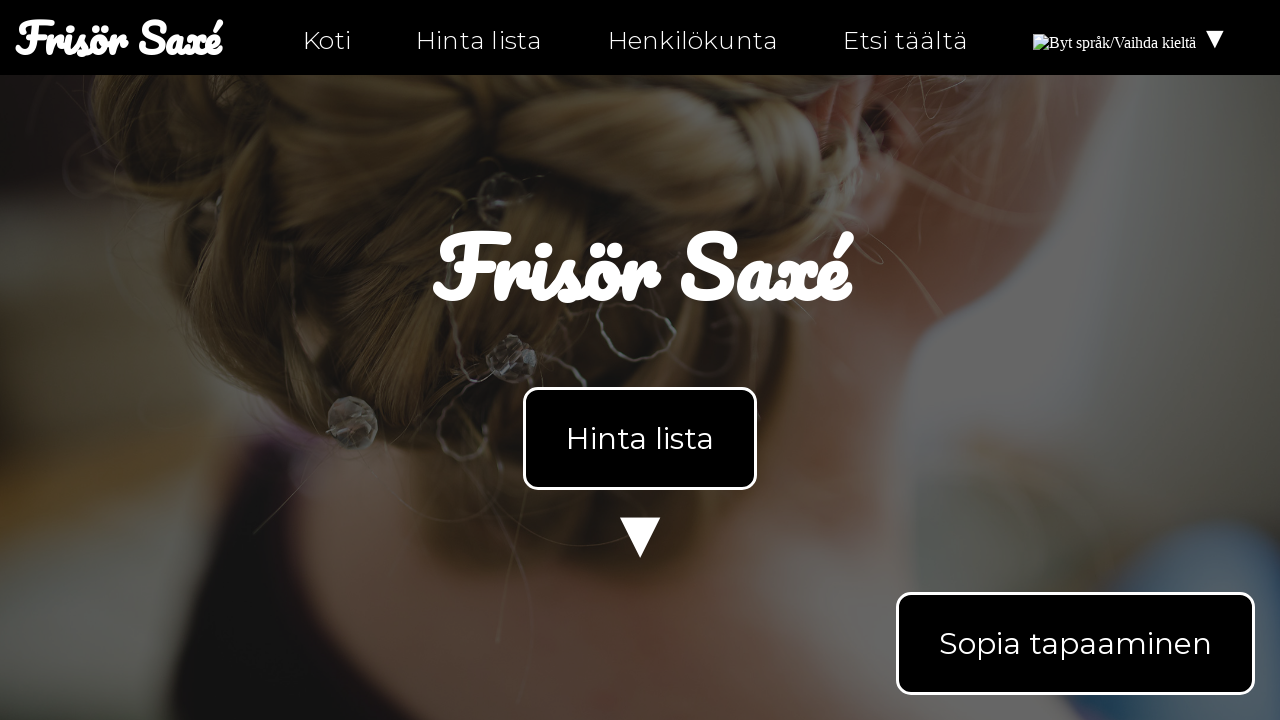

Verified image has valid src attribute: https://upload.wikimedia.org/wikipedia/commons/4/4c/Flag_of_Sweden.svg
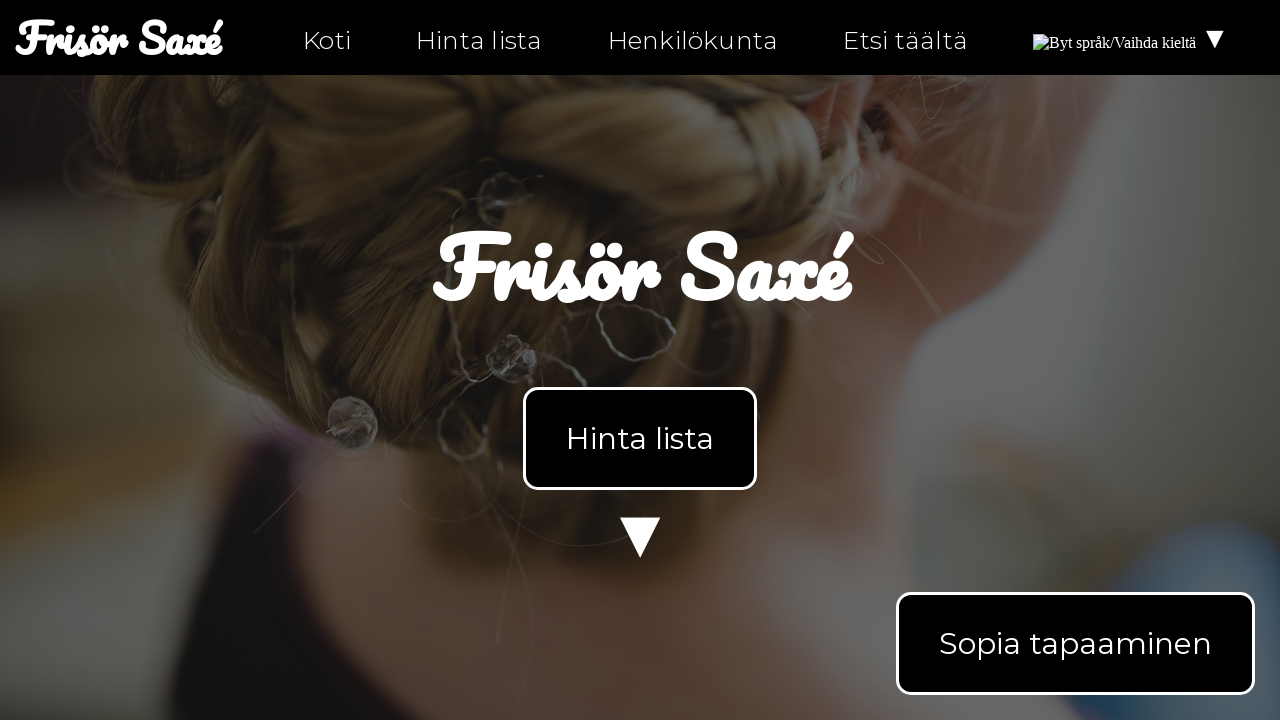

Retrieved src attribute from image: https://upload.wikimedia.org/wikipedia/commons/b/bc/Flag_of_Finland.svg
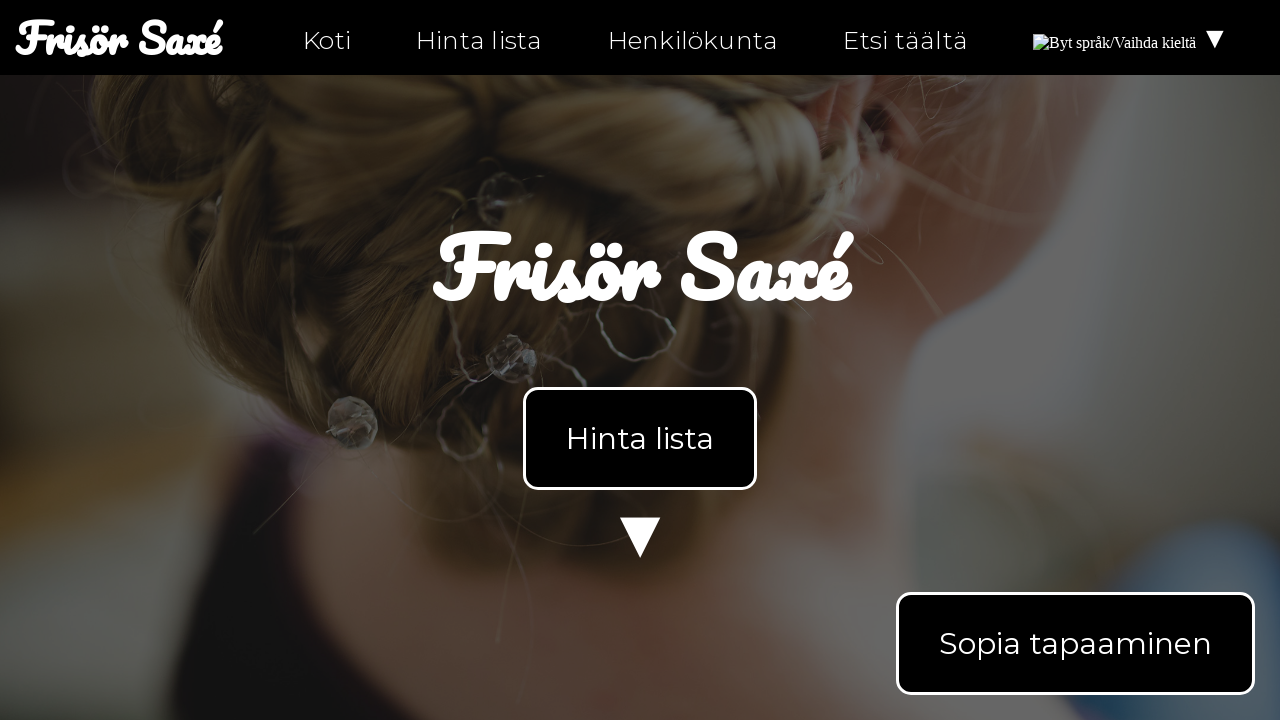

Verified image has valid src attribute: https://upload.wikimedia.org/wikipedia/commons/b/bc/Flag_of_Finland.svg
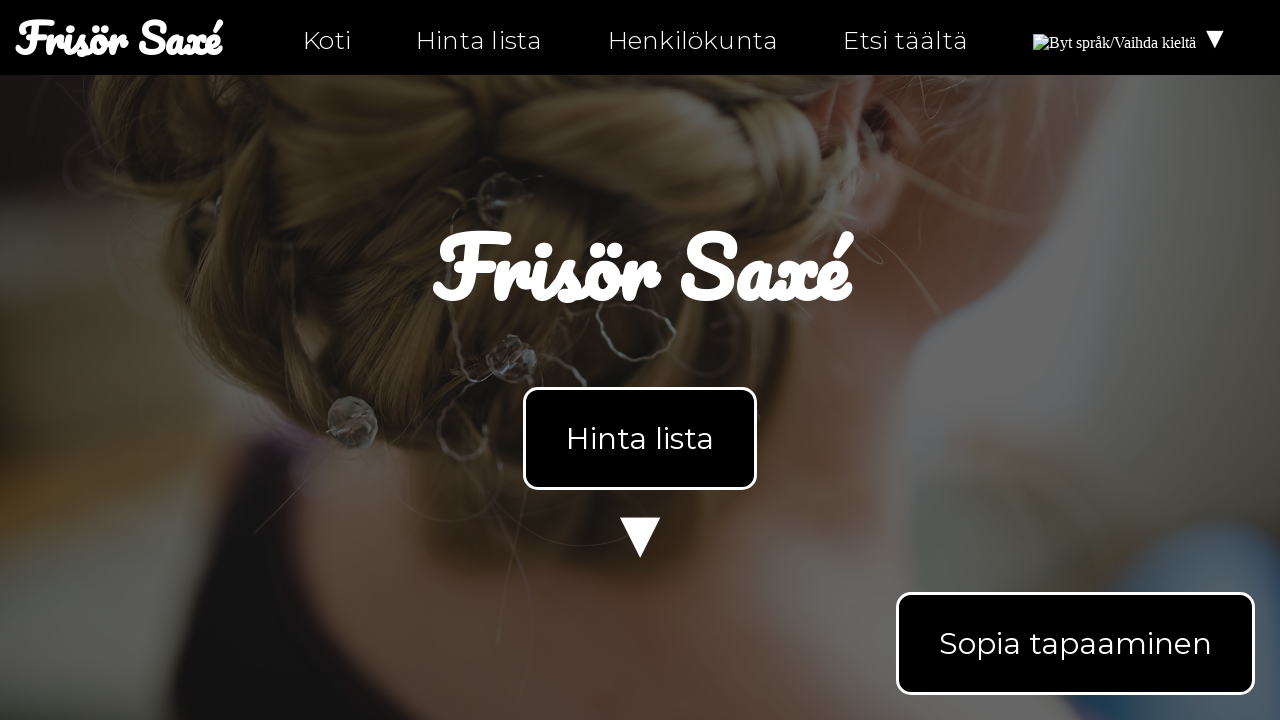

Retrieved src attribute from image: assets/images/bild2.jpg
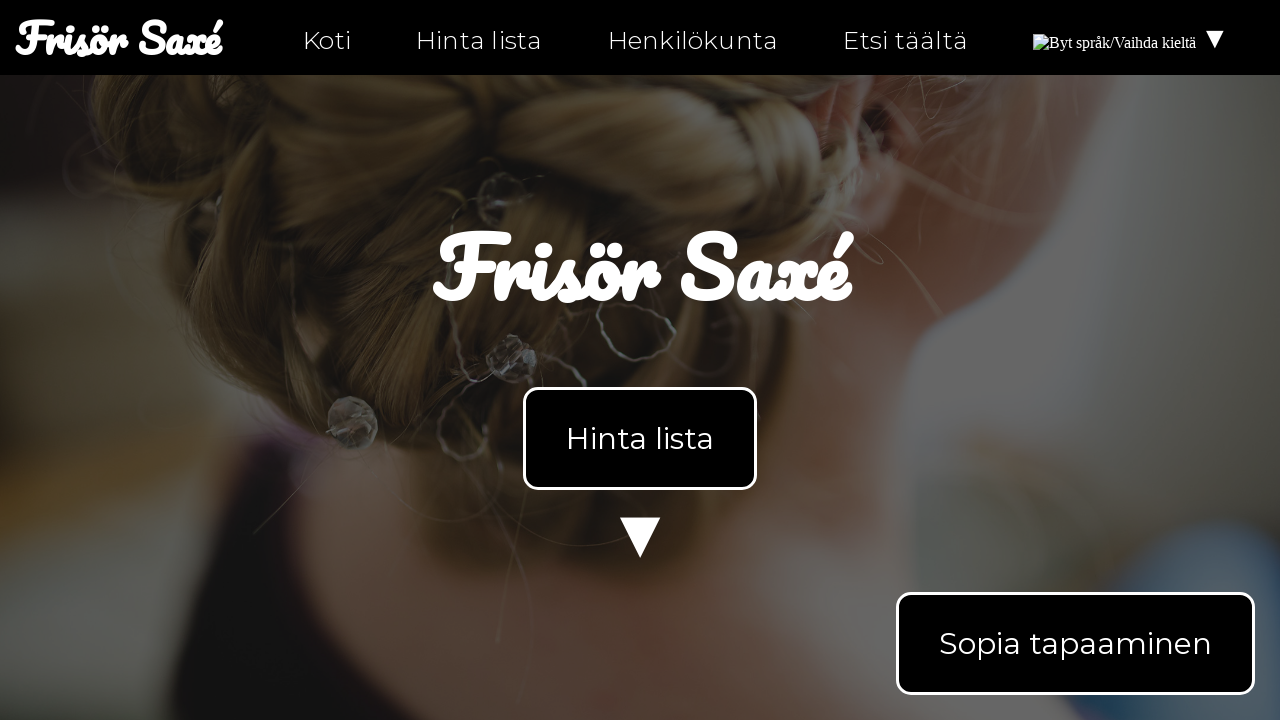

Verified image has valid src attribute: assets/images/bild2.jpg
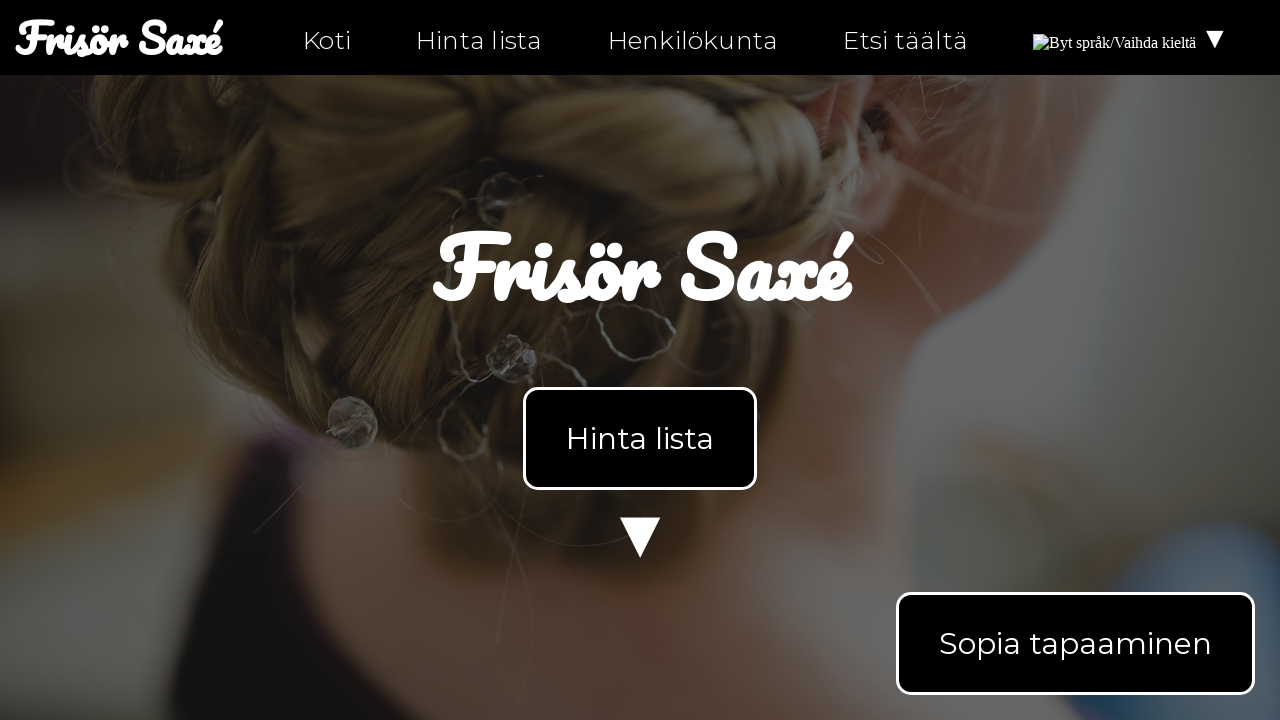

Navigated to personal-fi.html page
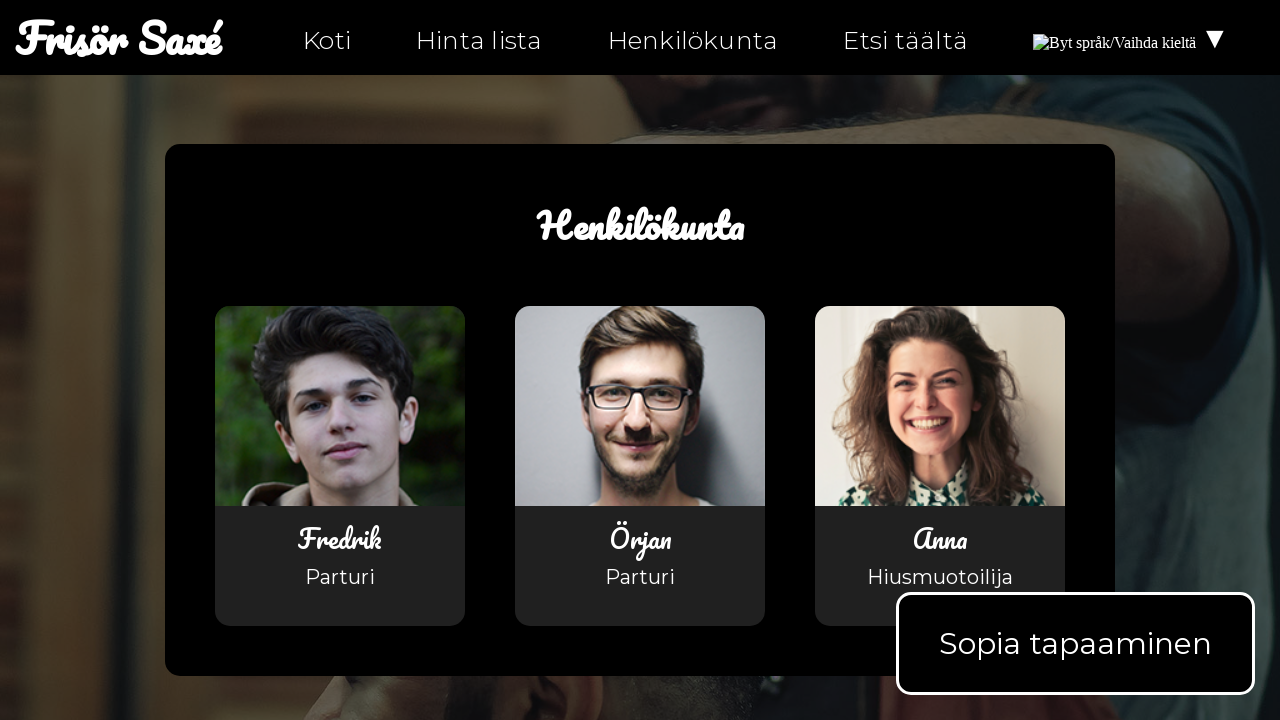

Located all images on personal-fi.html page
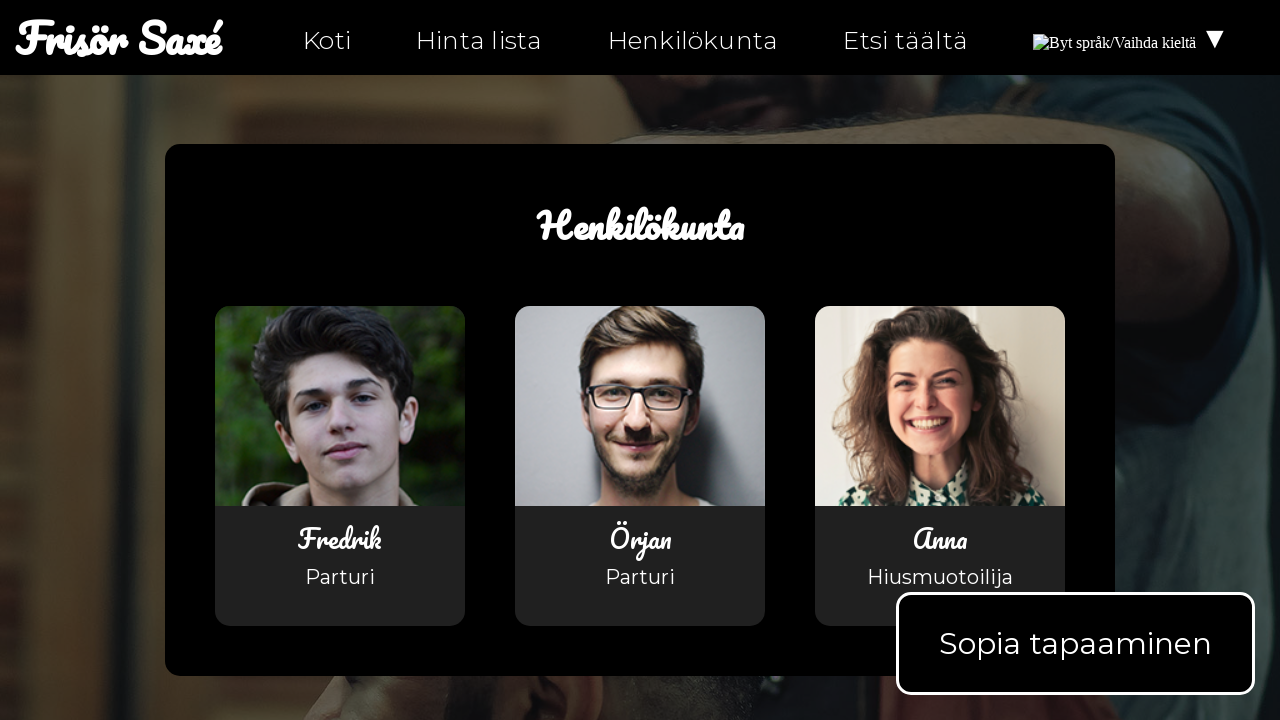

Retrieved src attribute from image: https://upload.wikimedia.org/wikipedia/commons/b/bc/Flag_of_Finland.svg
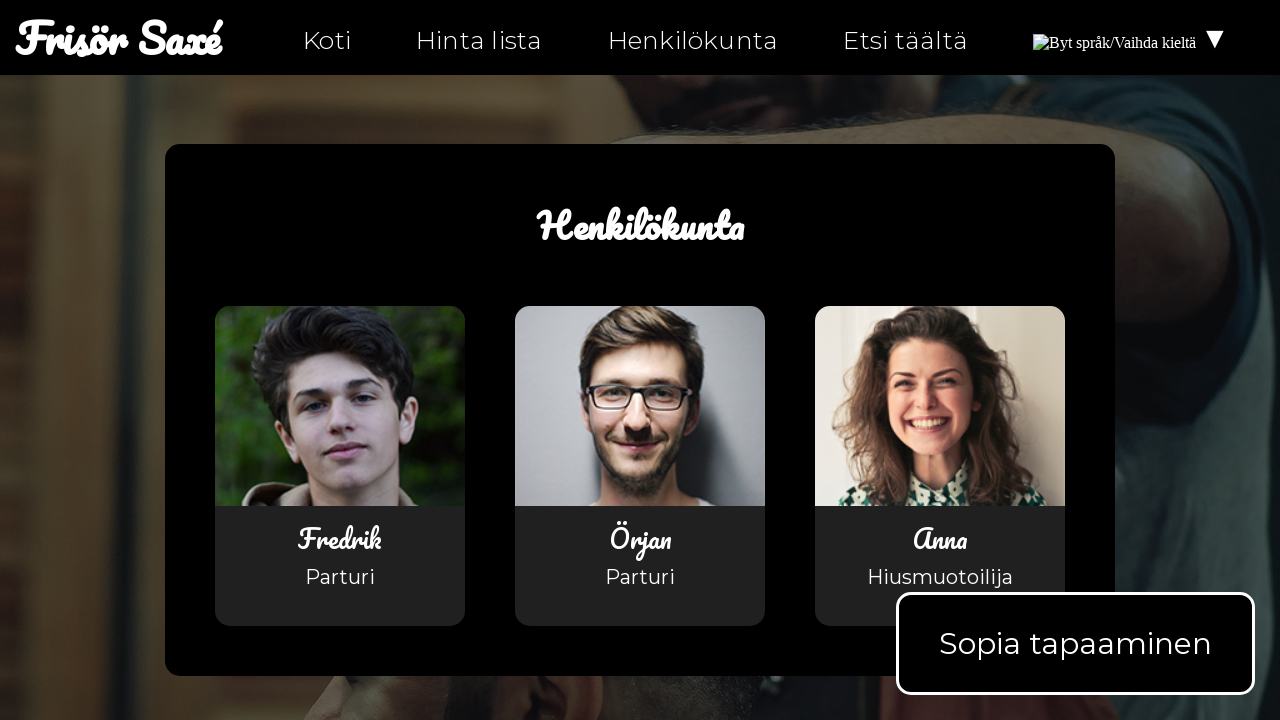

Verified image has valid src attribute: https://upload.wikimedia.org/wikipedia/commons/b/bc/Flag_of_Finland.svg
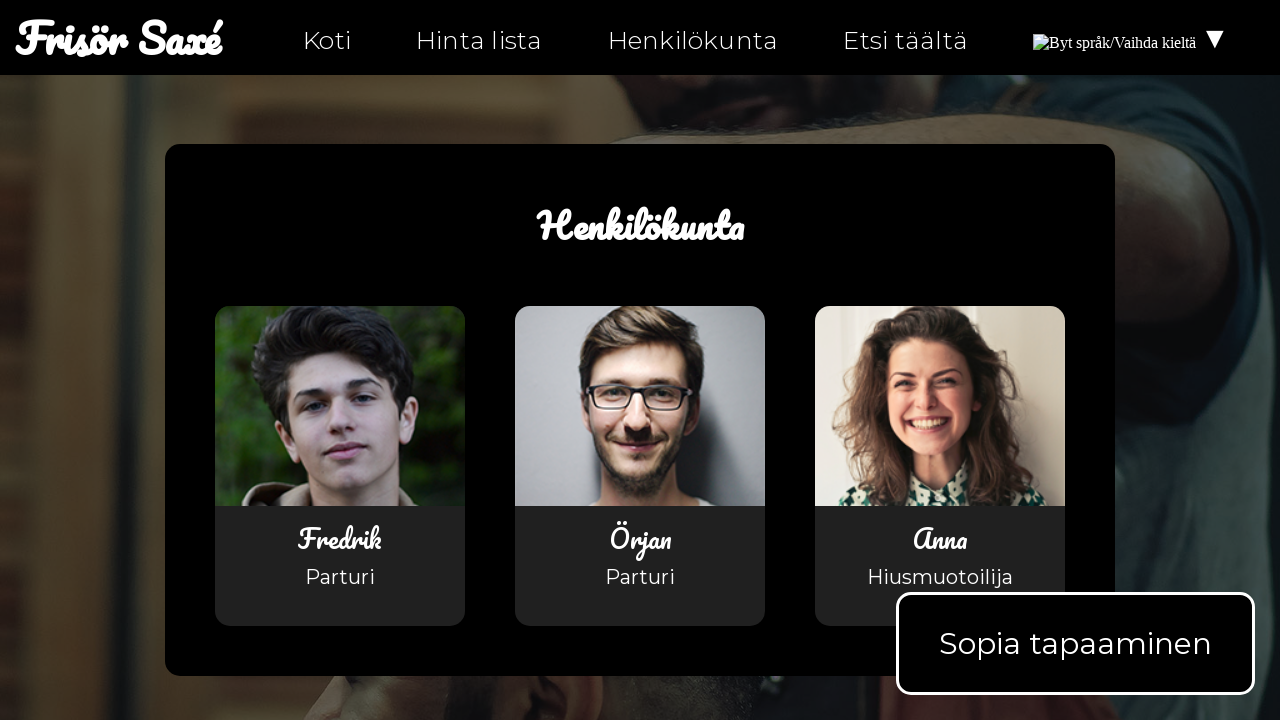

Retrieved src attribute from image: https://upload.wikimedia.org/wikipedia/commons/4/4c/Flag_of_Sweden.svg
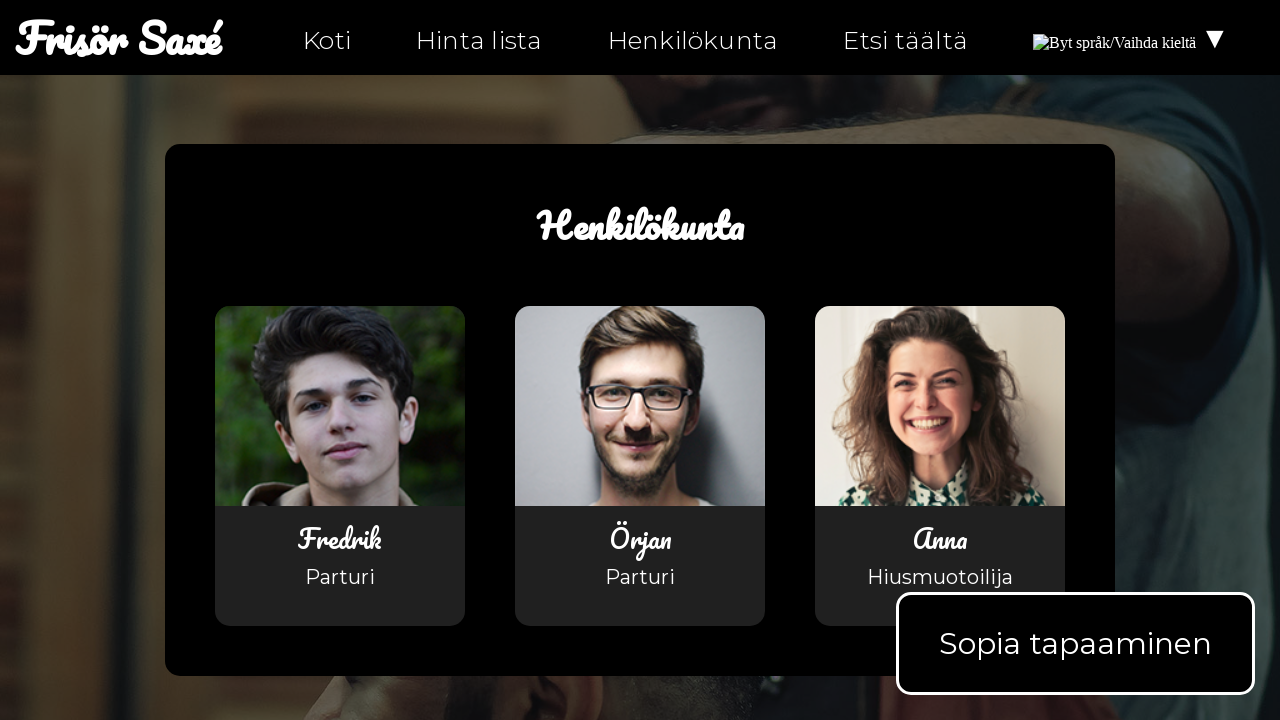

Verified image has valid src attribute: https://upload.wikimedia.org/wikipedia/commons/4/4c/Flag_of_Sweden.svg
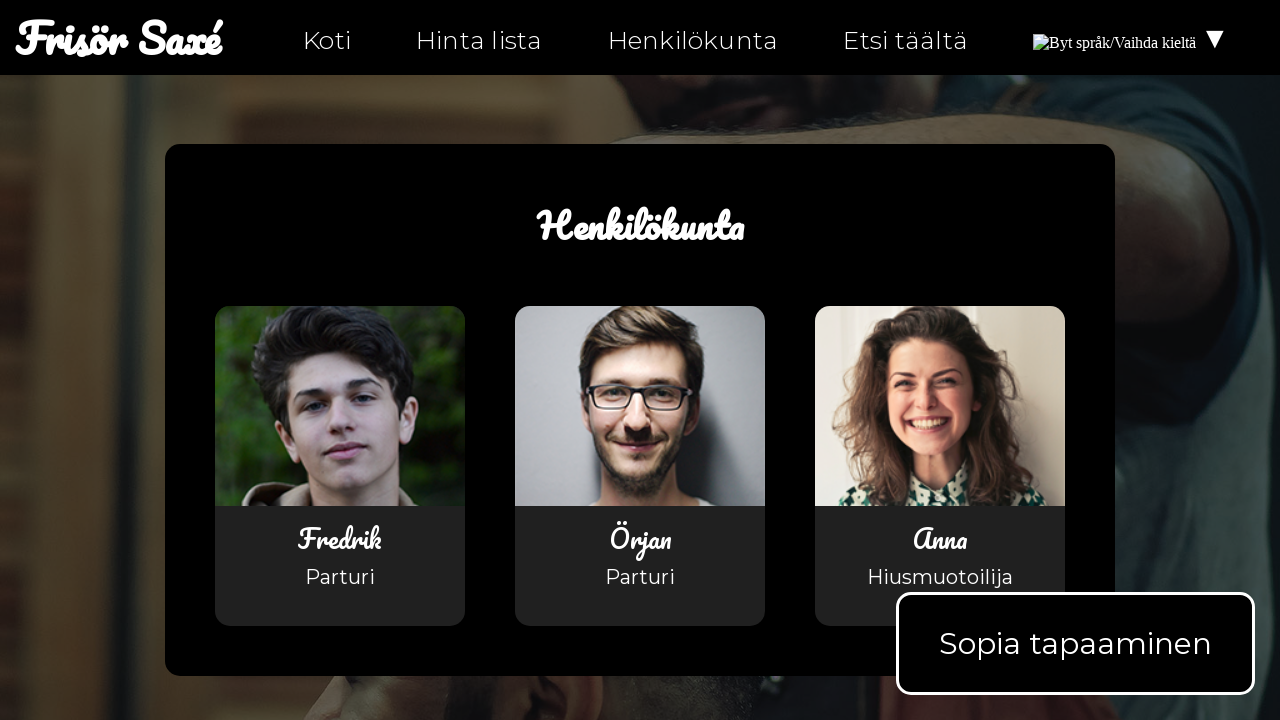

Retrieved src attribute from image: https://upload.wikimedia.org/wikipedia/commons/b/bc/Flag_of_Finland.svg
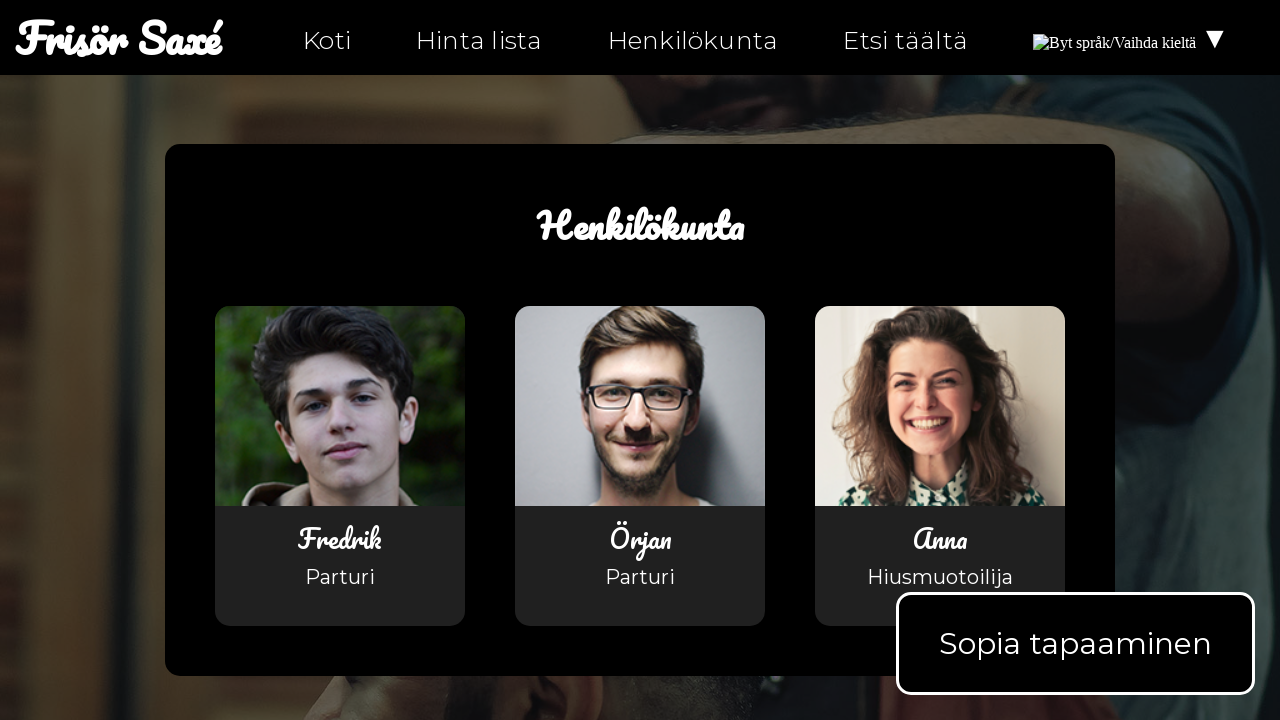

Verified image has valid src attribute: https://upload.wikimedia.org/wikipedia/commons/b/bc/Flag_of_Finland.svg
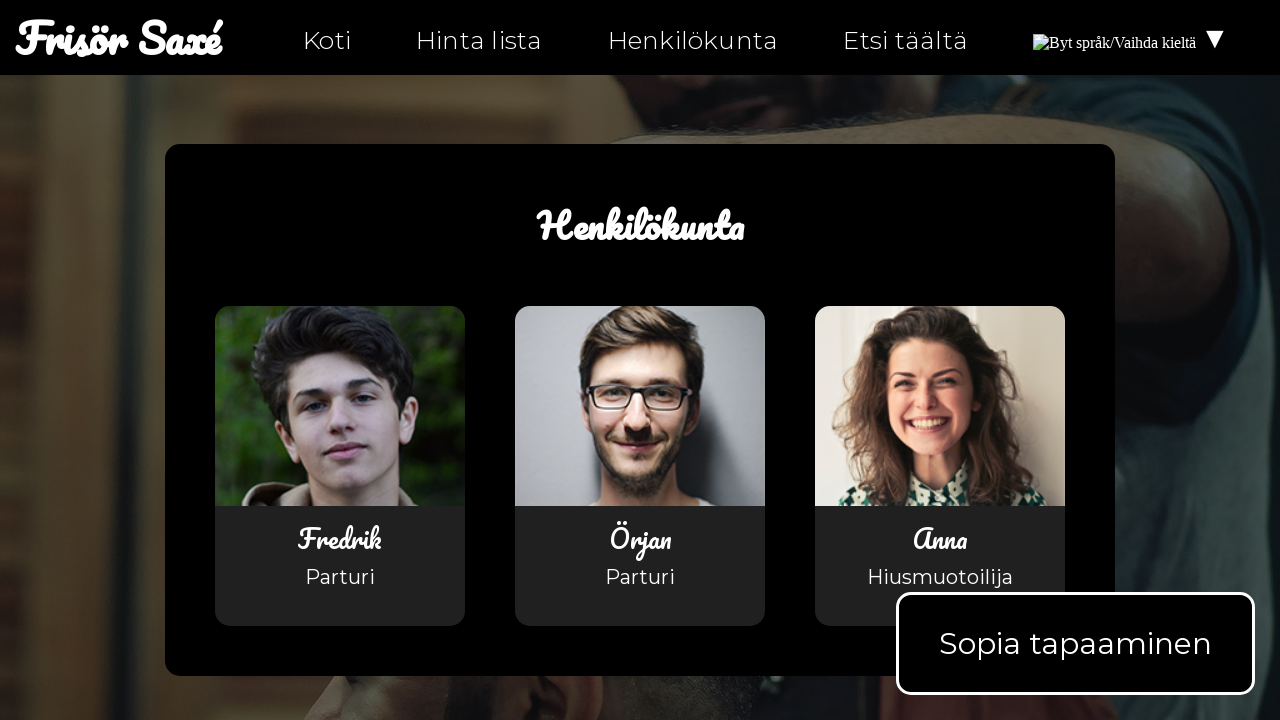

Retrieved src attribute from image: assets/images/bild3.jpg
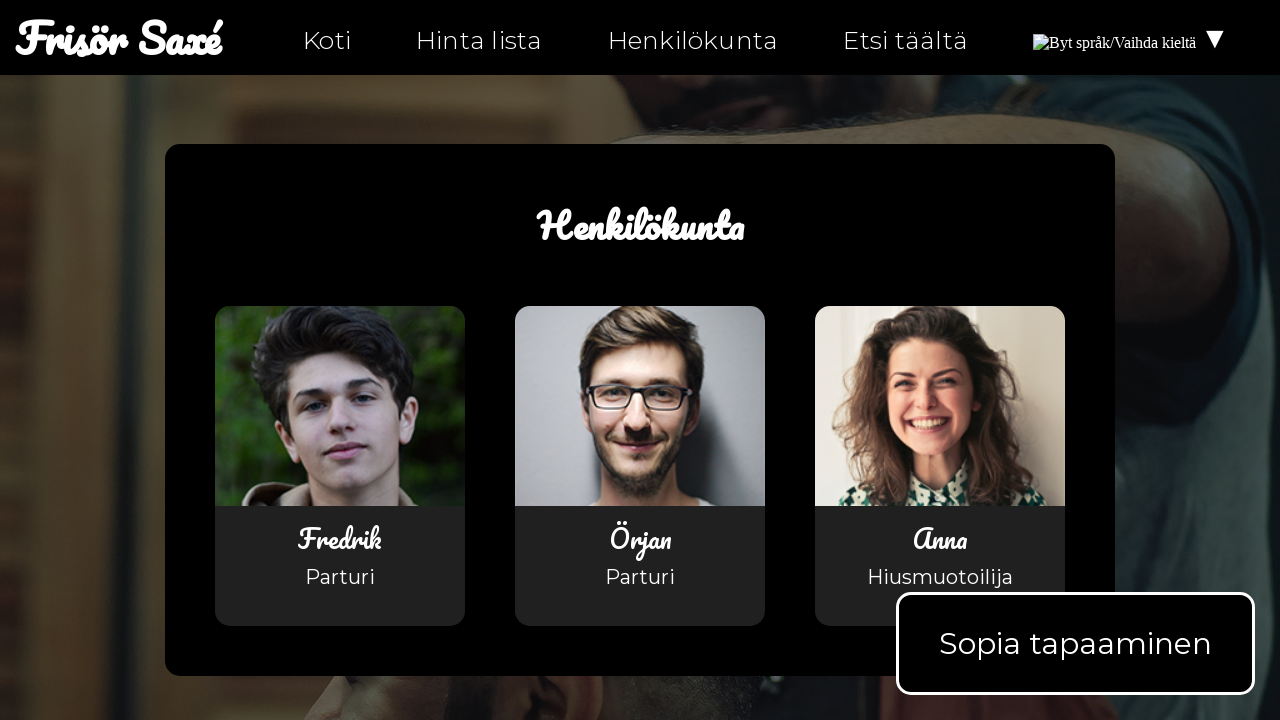

Verified image has valid src attribute: assets/images/bild3.jpg
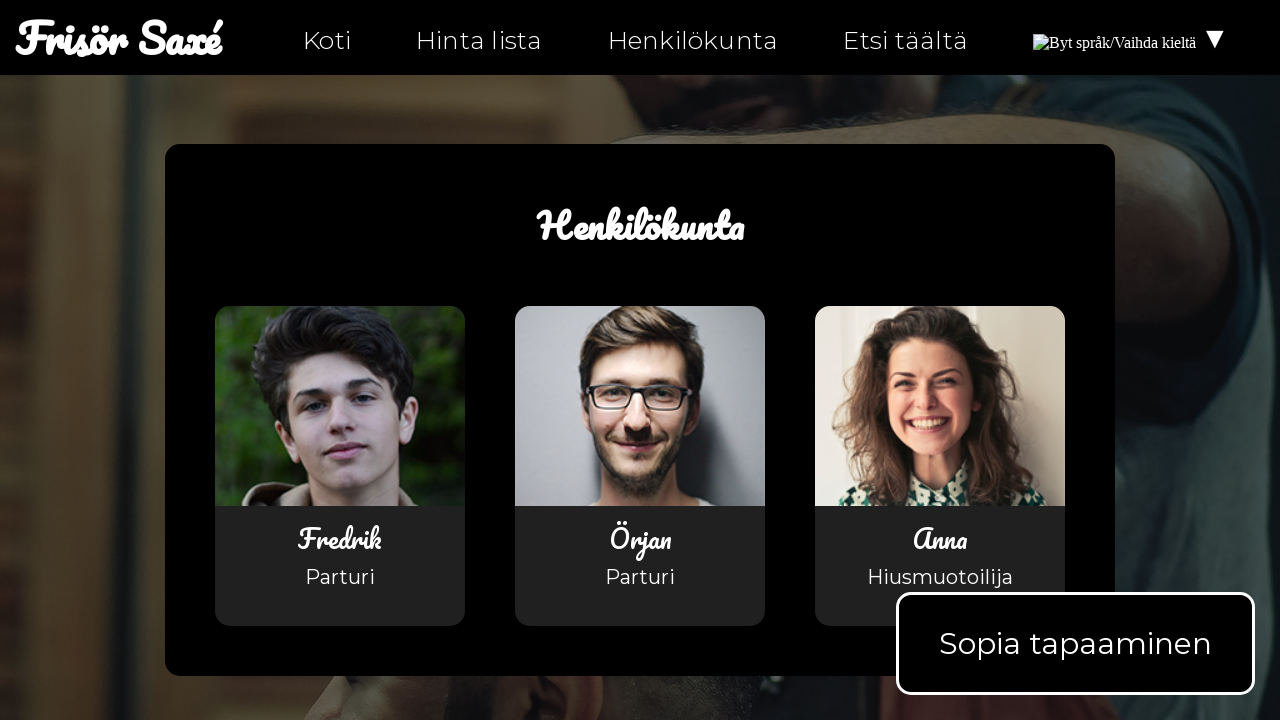

Retrieved src attribute from image: assets/images/fredrik_ortqvist.png
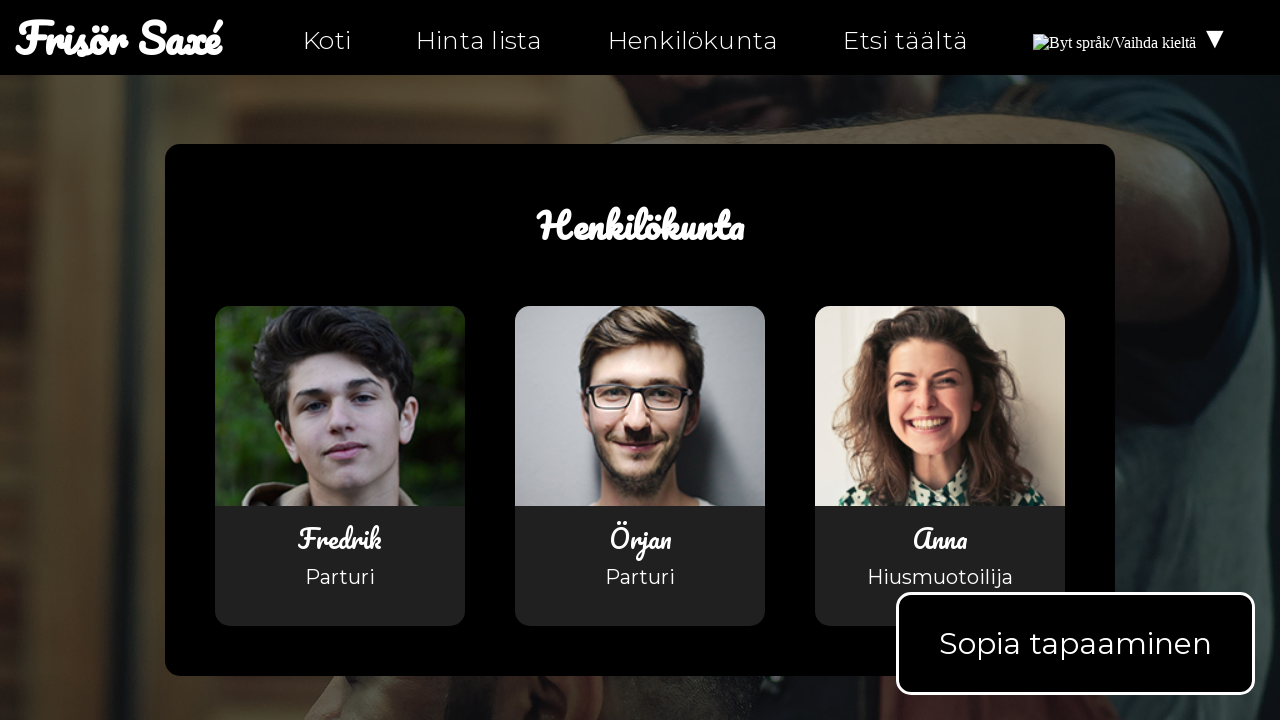

Verified image has valid src attribute: assets/images/fredrik_ortqvist.png
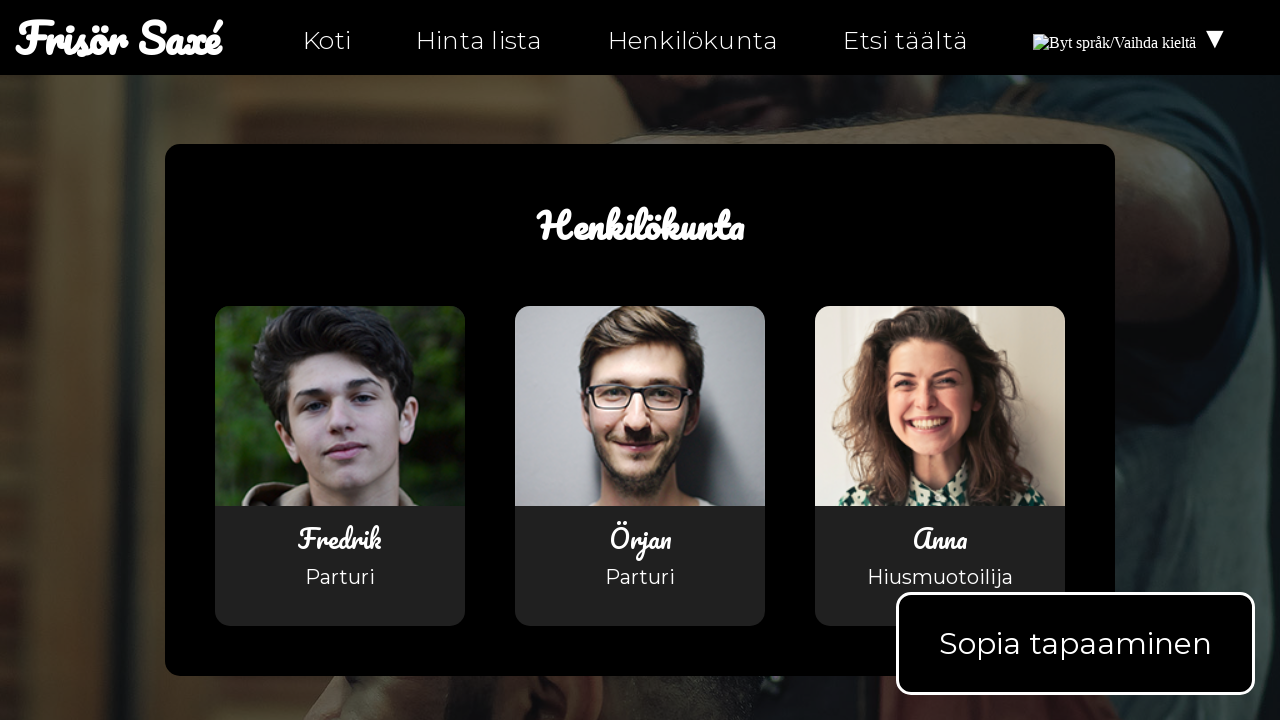

Retrieved src attribute from image: assets/images/orjan_johansson.png
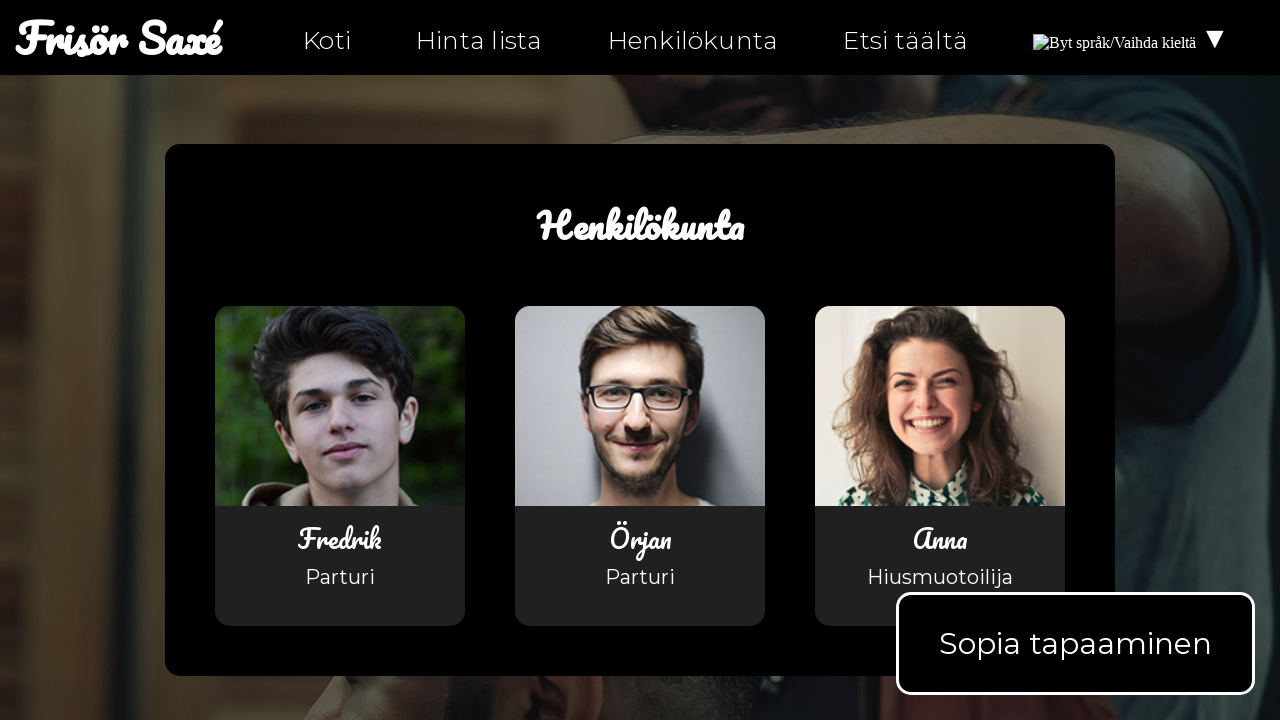

Verified image has valid src attribute: assets/images/orjan_johansson.png
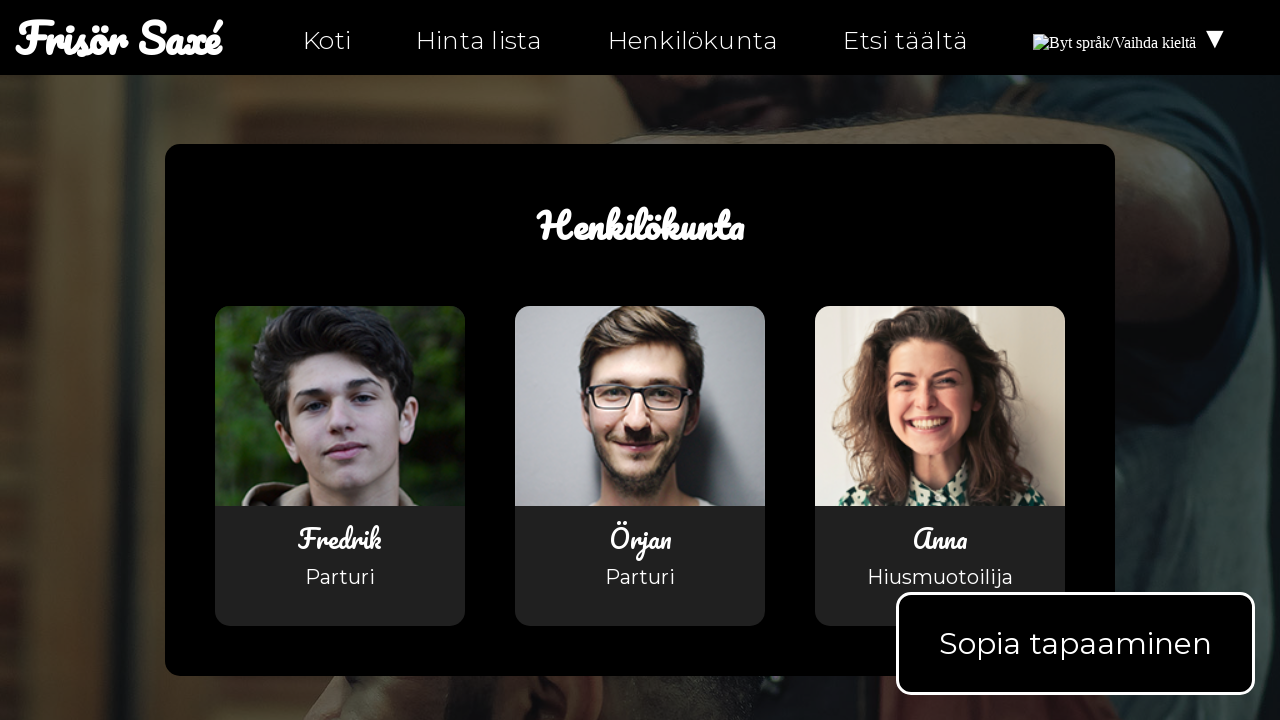

Retrieved src attribute from image: assets/images/anna_pettersson.png
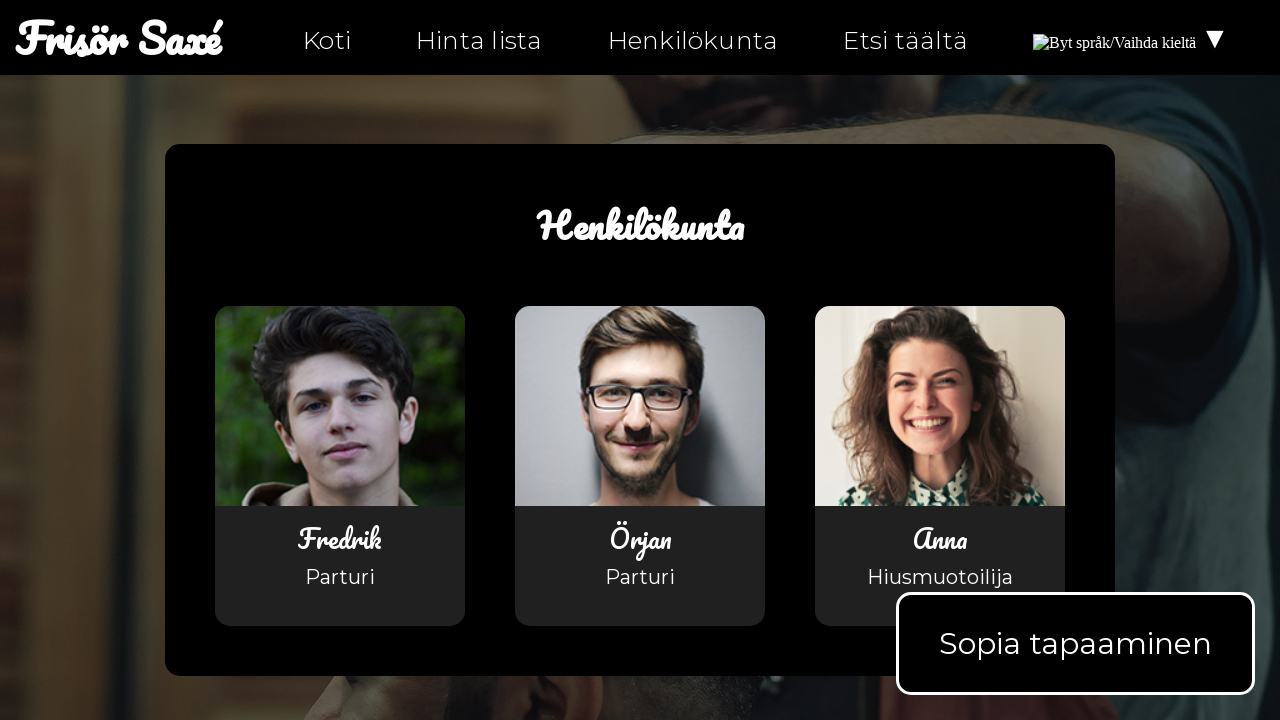

Verified image has valid src attribute: assets/images/anna_pettersson.png
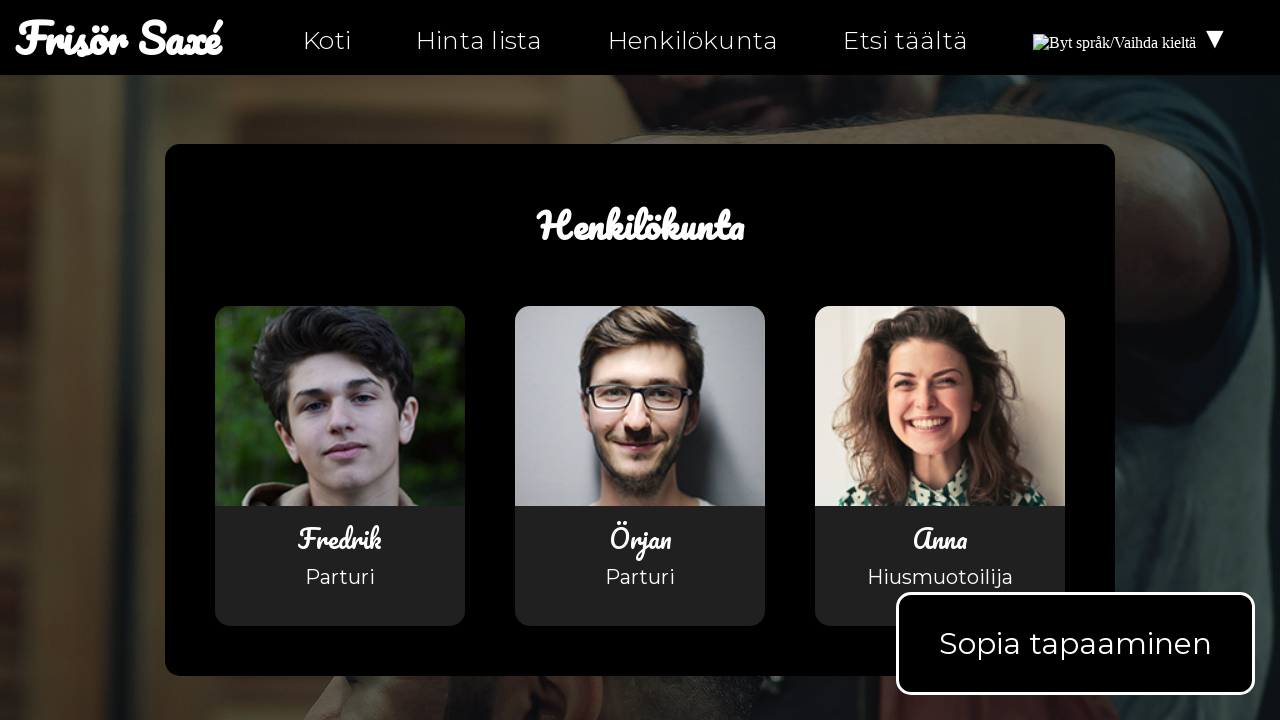

Navigated to hitta-hit-fi.html page
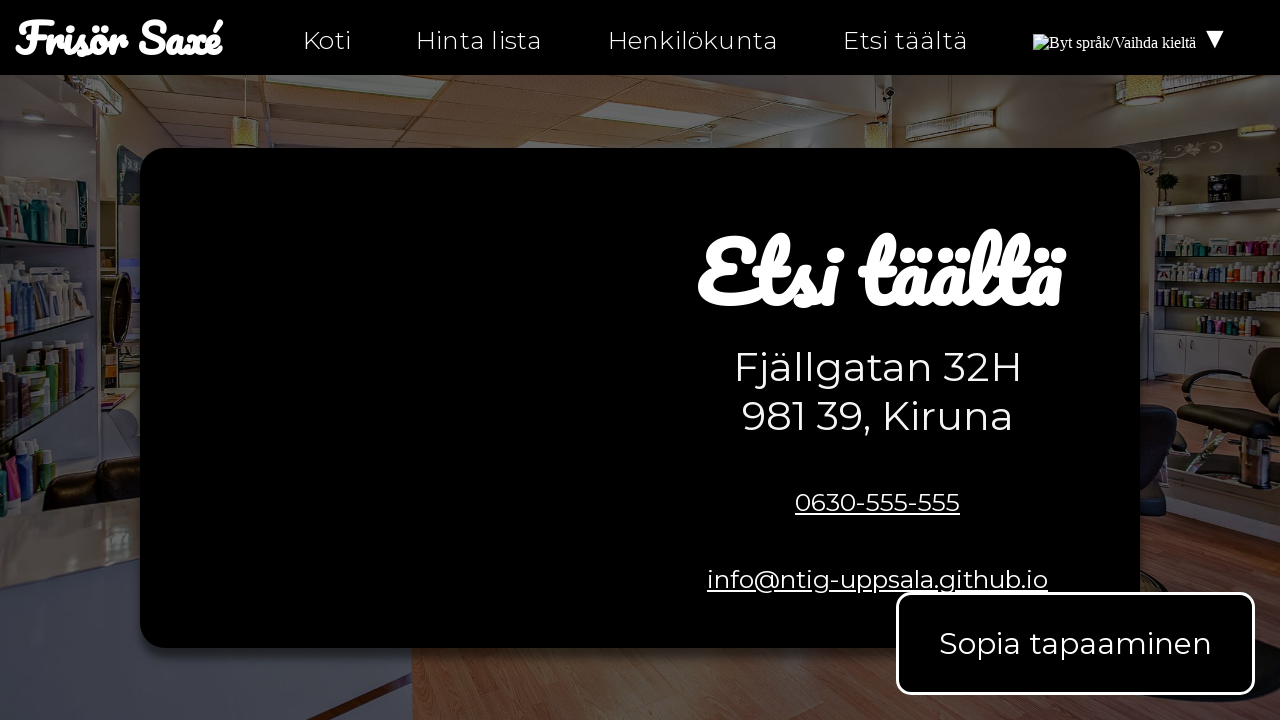

Located all images on hitta-hit-fi.html page
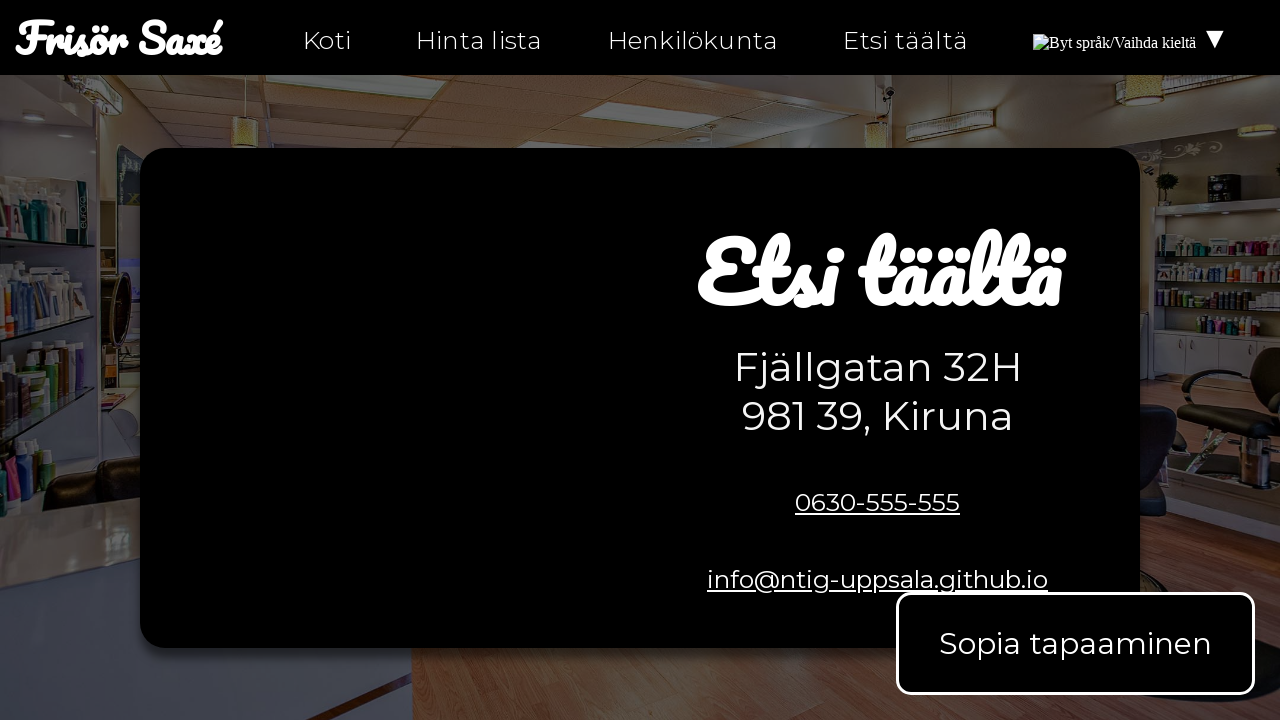

Retrieved src attribute from image: https://upload.wikimedia.org/wikipedia/commons/b/bc/Flag_of_Finland.svg
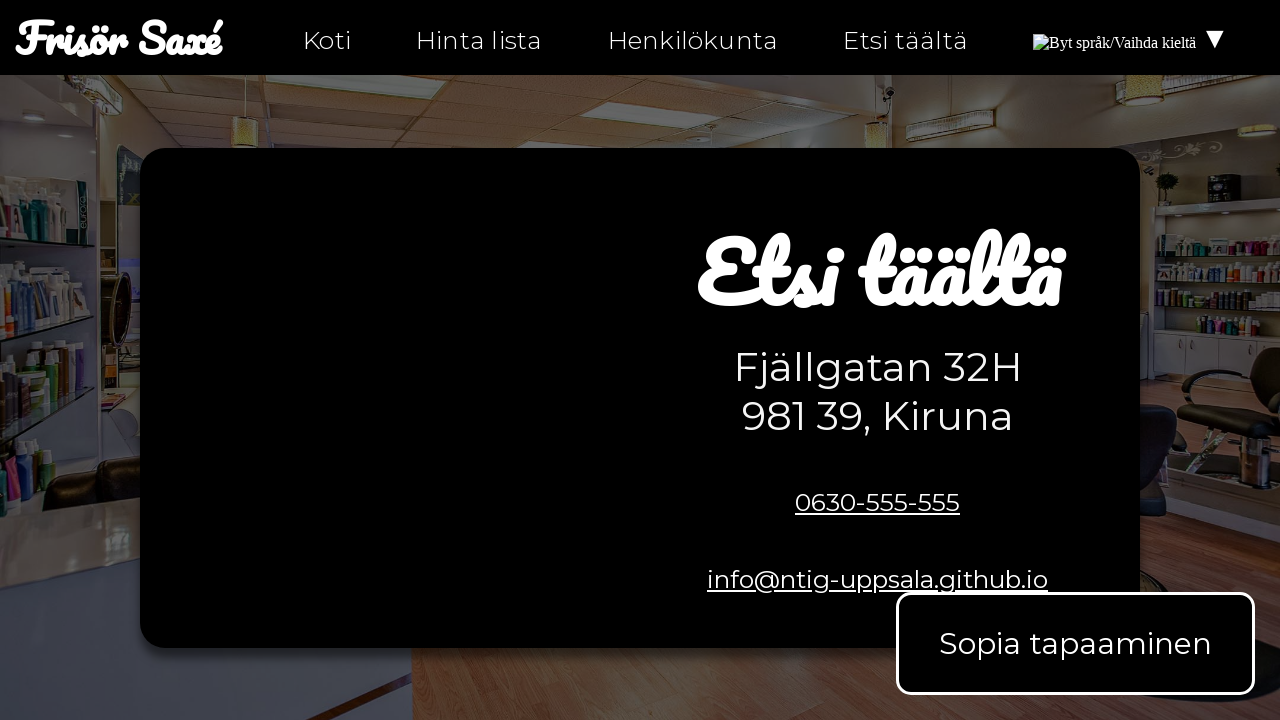

Verified image has valid src attribute: https://upload.wikimedia.org/wikipedia/commons/b/bc/Flag_of_Finland.svg
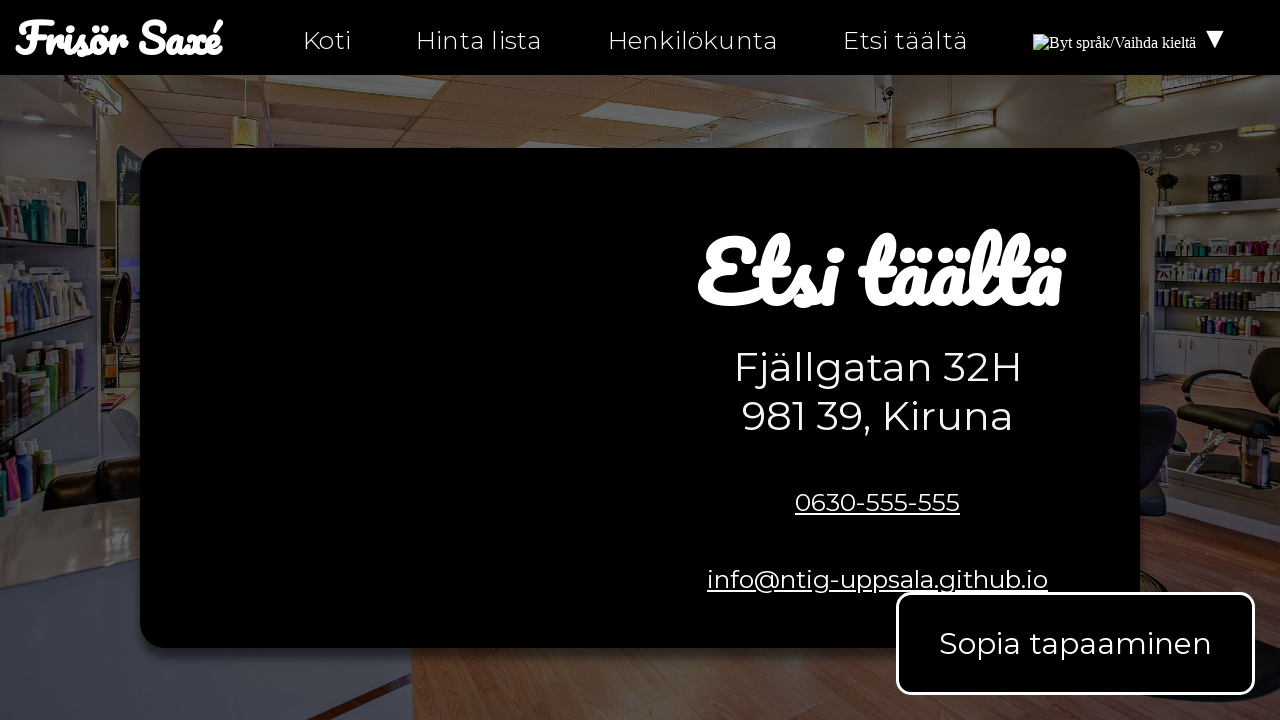

Retrieved src attribute from image: https://upload.wikimedia.org/wikipedia/commons/4/4c/Flag_of_Sweden.svg
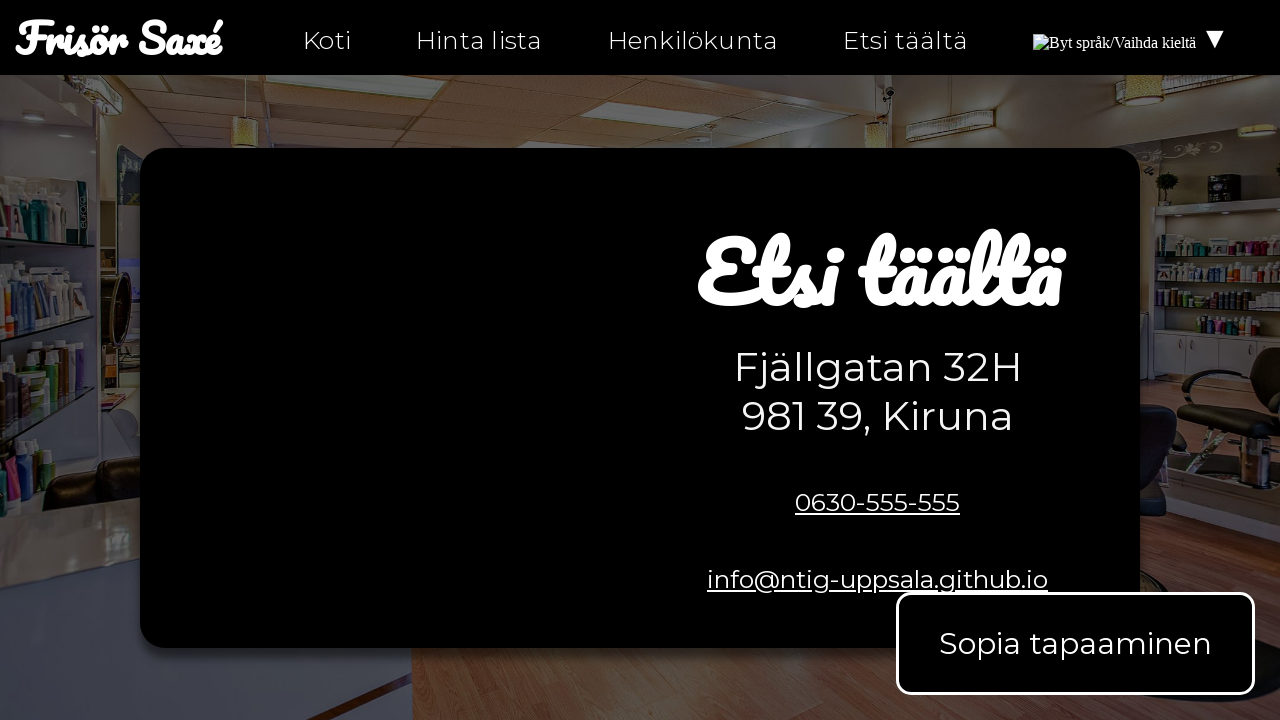

Verified image has valid src attribute: https://upload.wikimedia.org/wikipedia/commons/4/4c/Flag_of_Sweden.svg
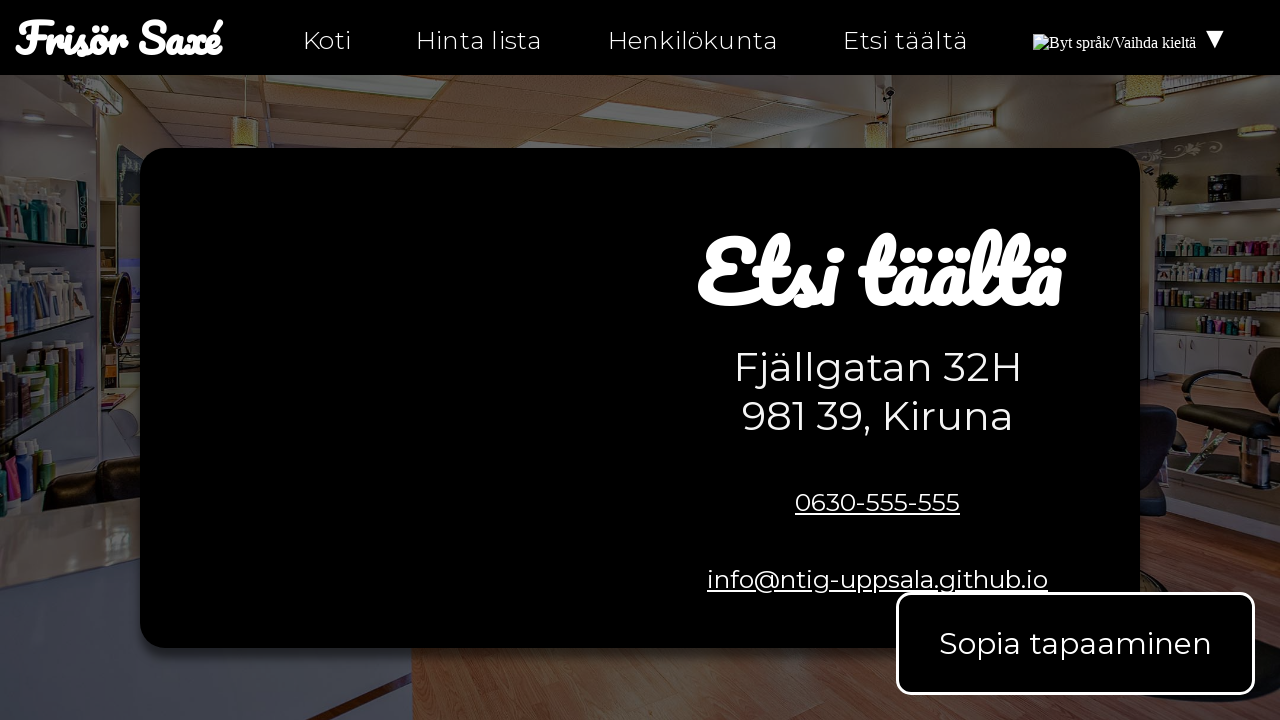

Retrieved src attribute from image: https://upload.wikimedia.org/wikipedia/commons/b/bc/Flag_of_Finland.svg
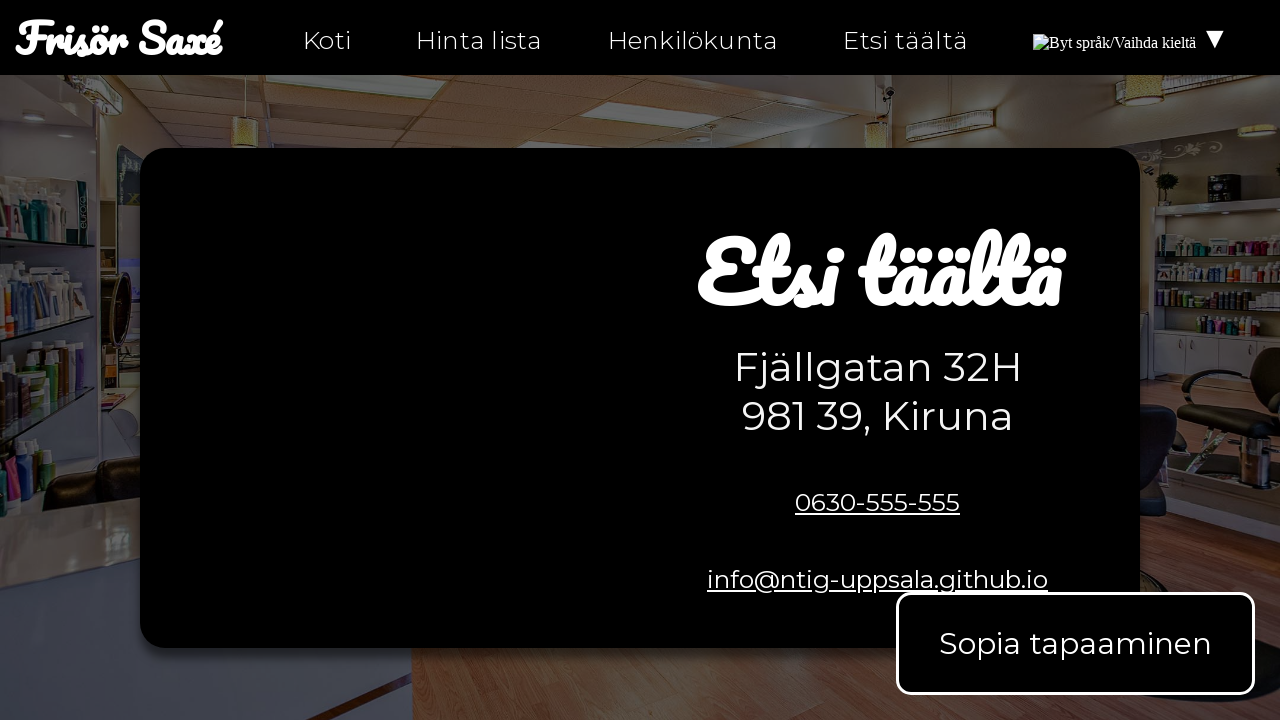

Verified image has valid src attribute: https://upload.wikimedia.org/wikipedia/commons/b/bc/Flag_of_Finland.svg
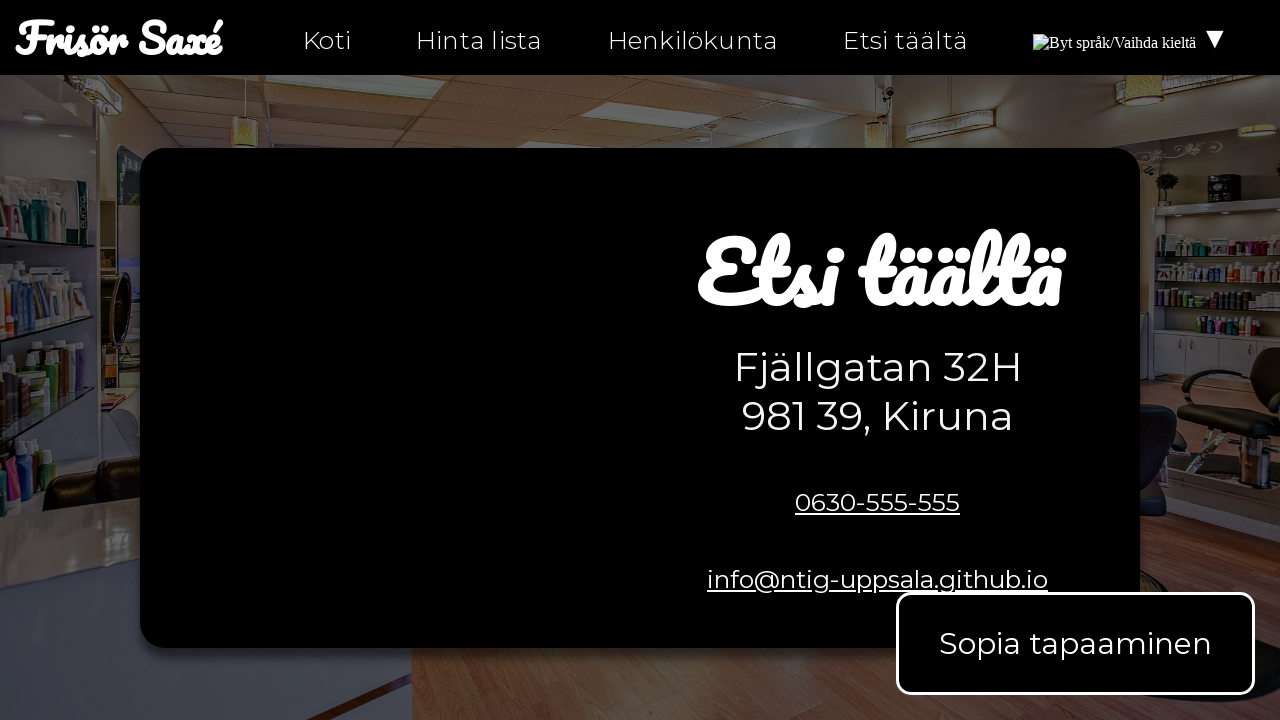

Retrieved src attribute from image: assets/images/bild1.jpg
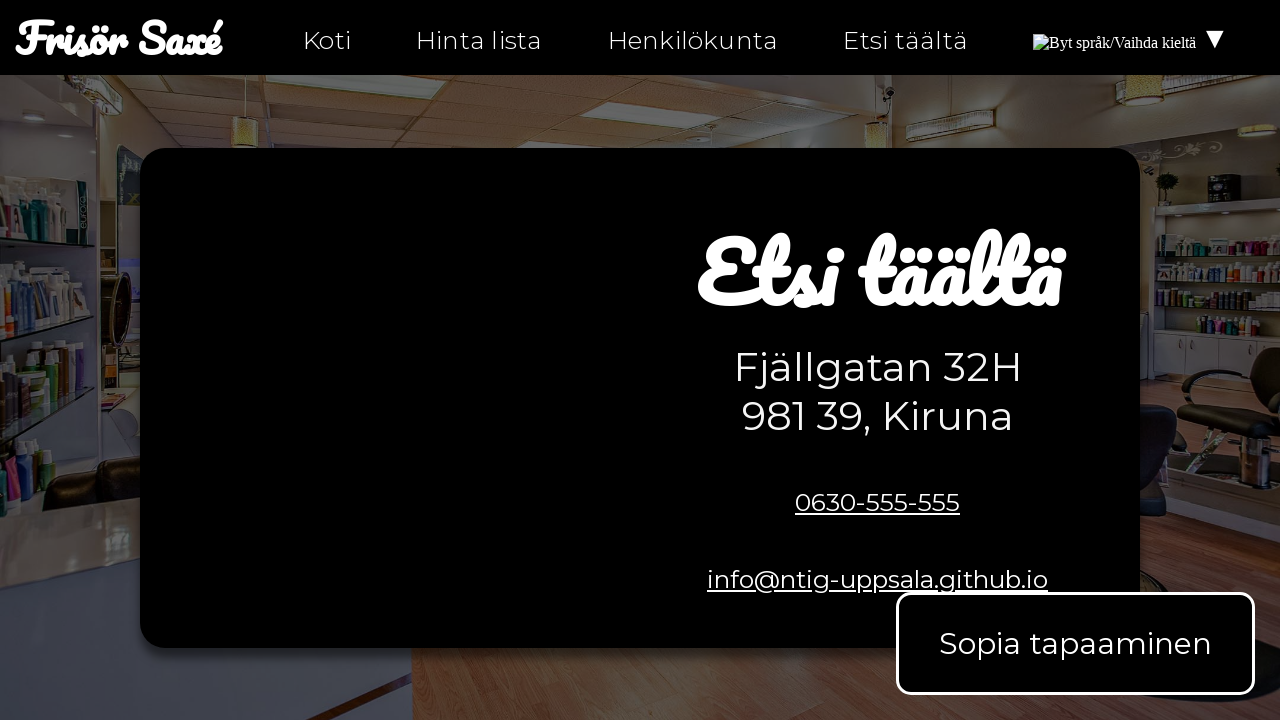

Verified image has valid src attribute: assets/images/bild1.jpg
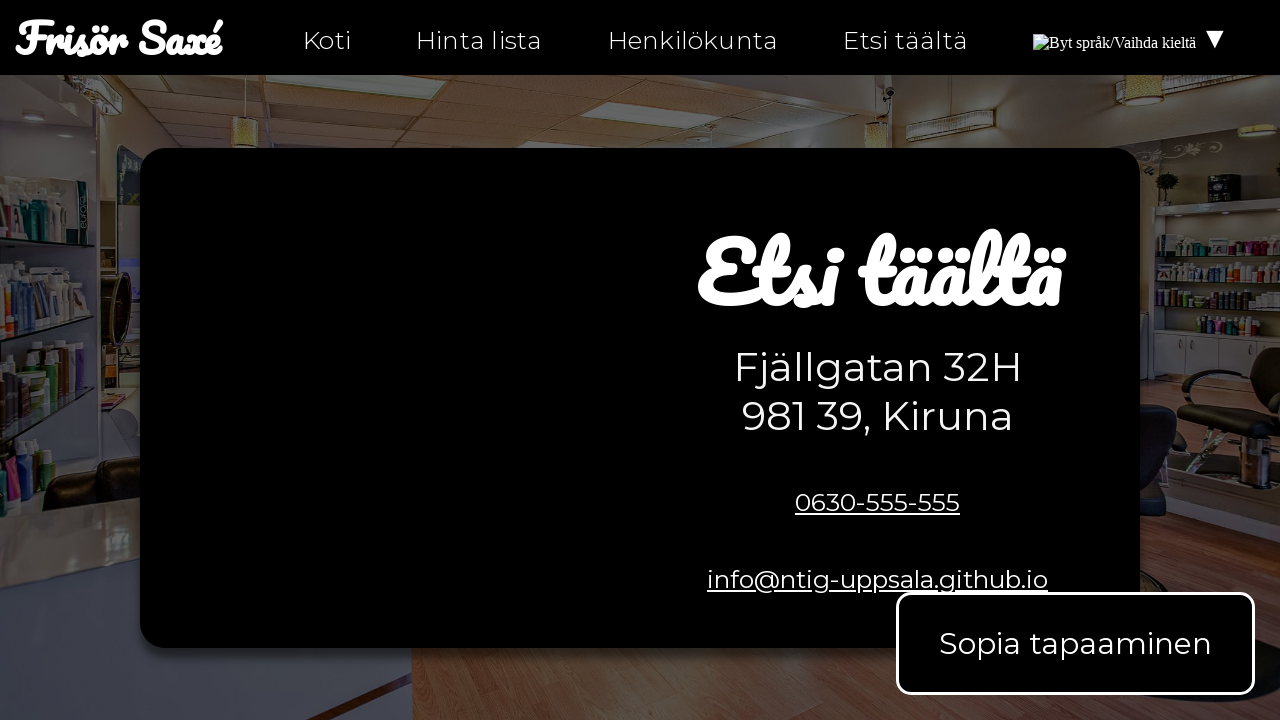

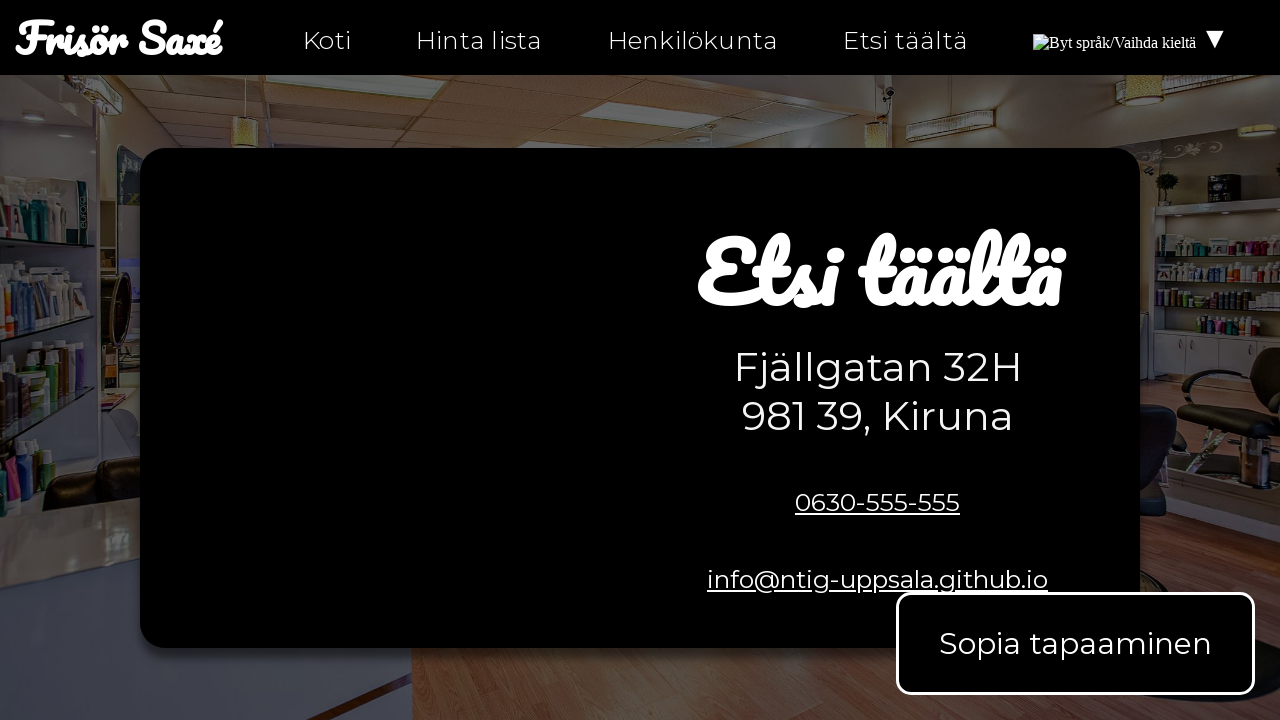